Tests HTTP redirect functionality by clicking on a redirect link, then testing various HTTP status code responses (200, 301, 404, 500) and navigating back after each one.

Starting URL: https://the-internet.herokuapp.com/redirector

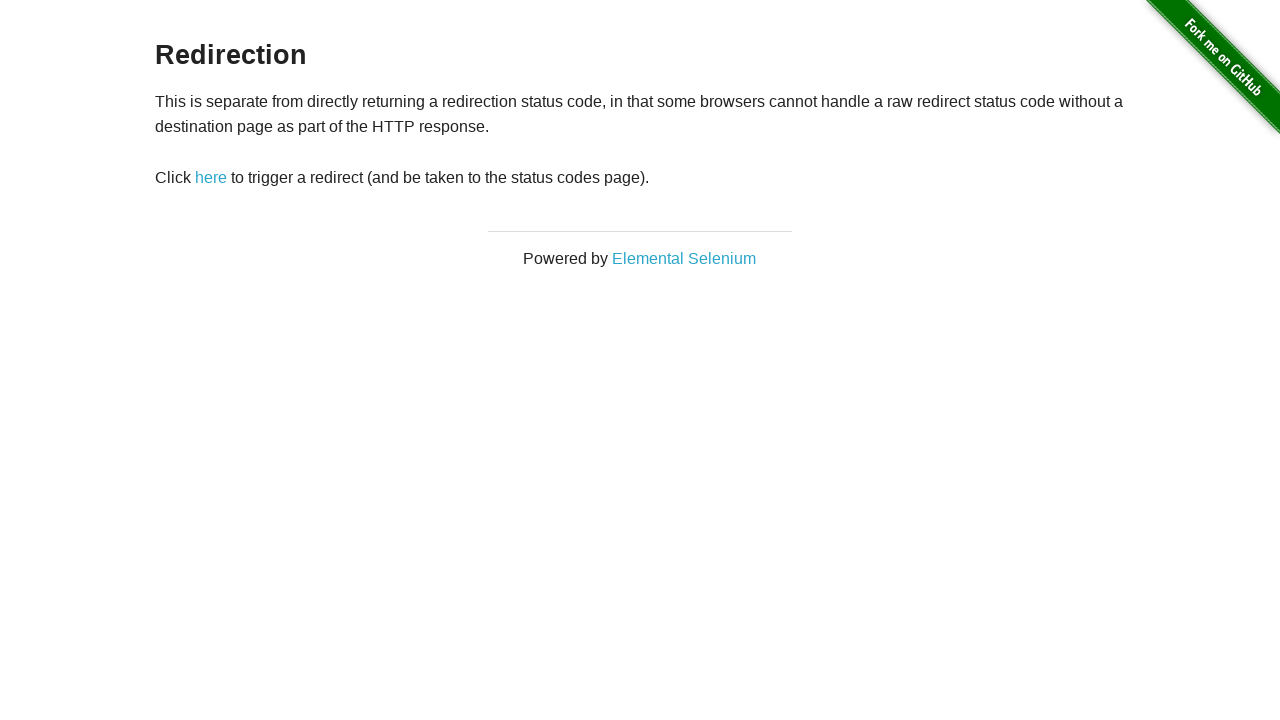

Clicked 'here' link to navigate to status codes page at (211, 178) on xpath=//a[.='here']
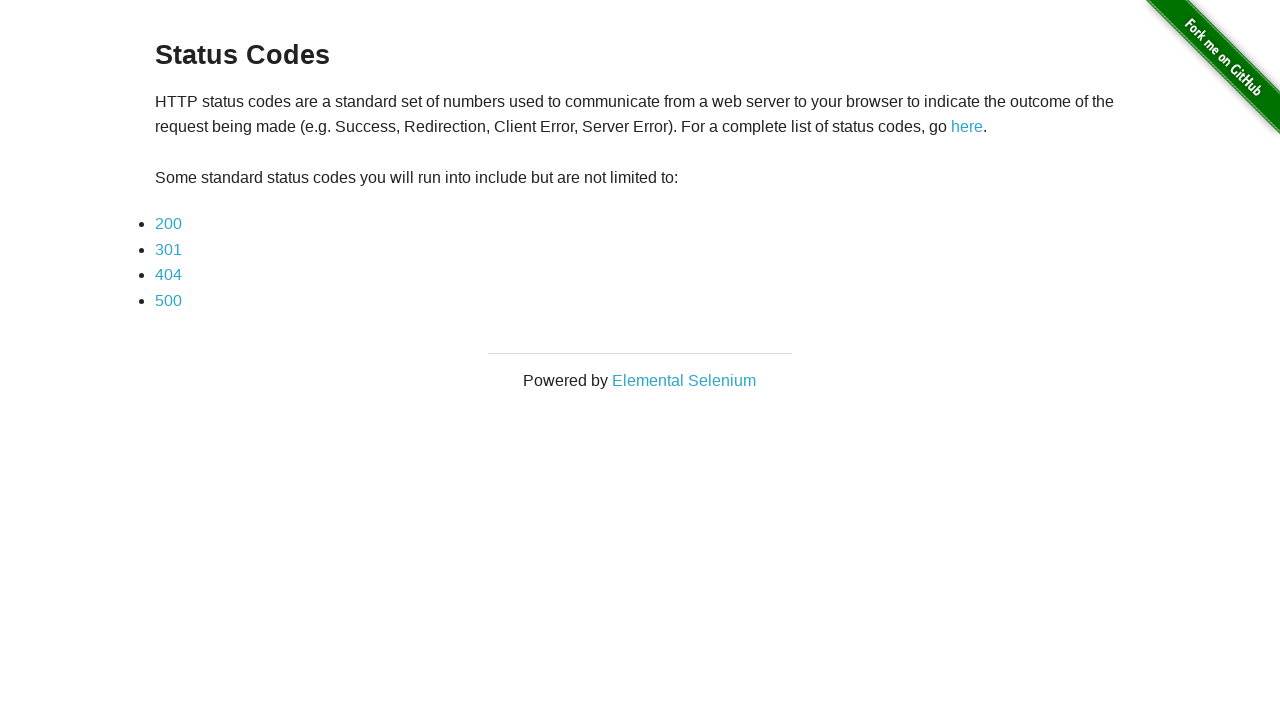

Status codes page loaded
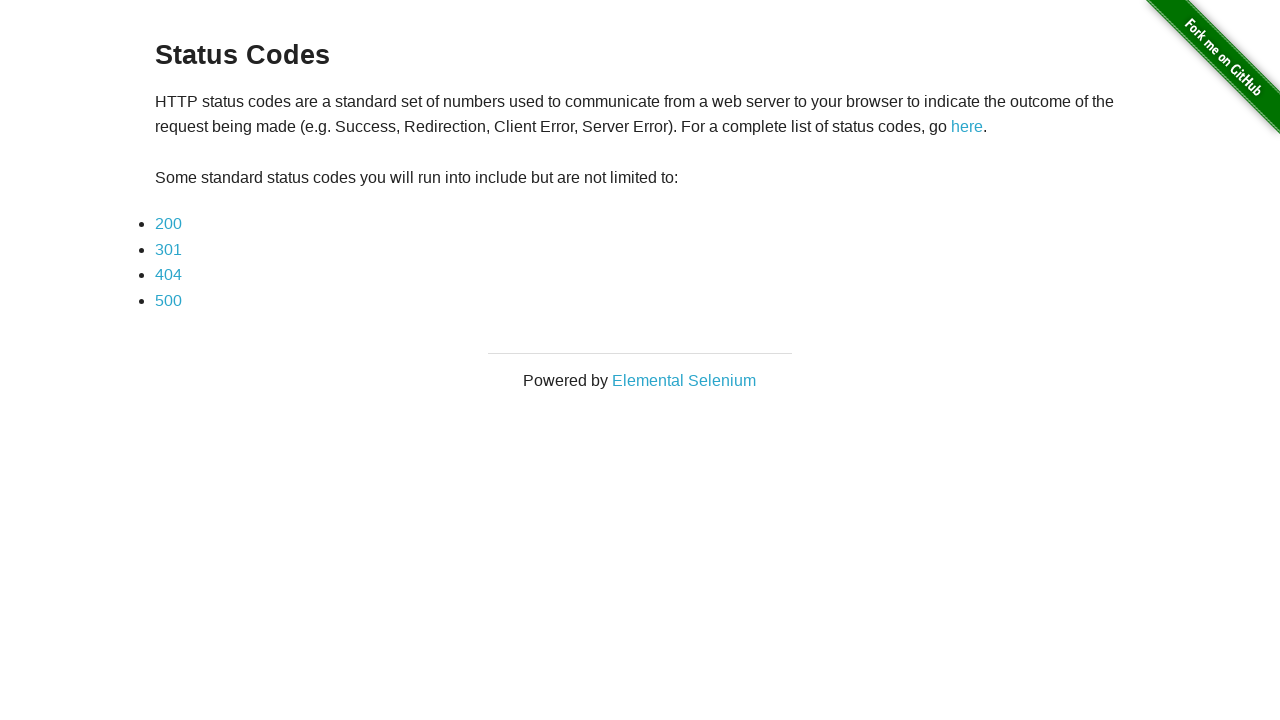

Clicked 200 status code link at (168, 224) on xpath=//a[.='200']
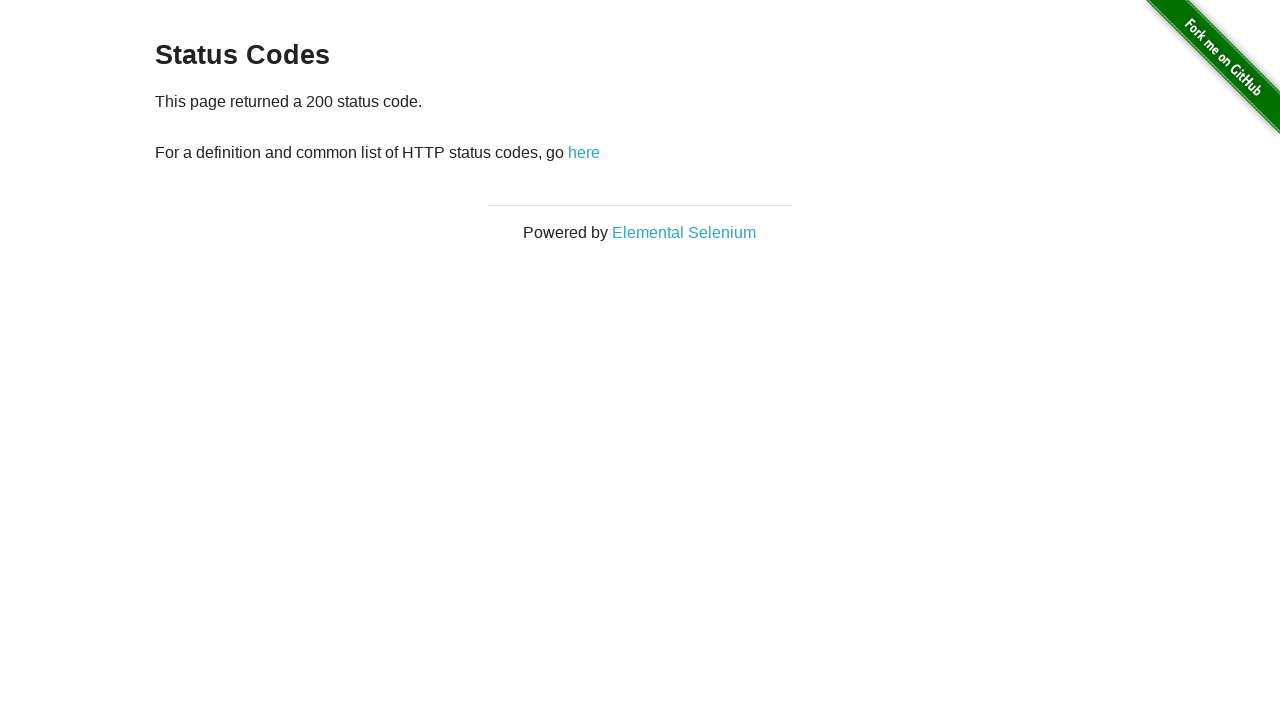

HTTP 200 response page loaded successfully
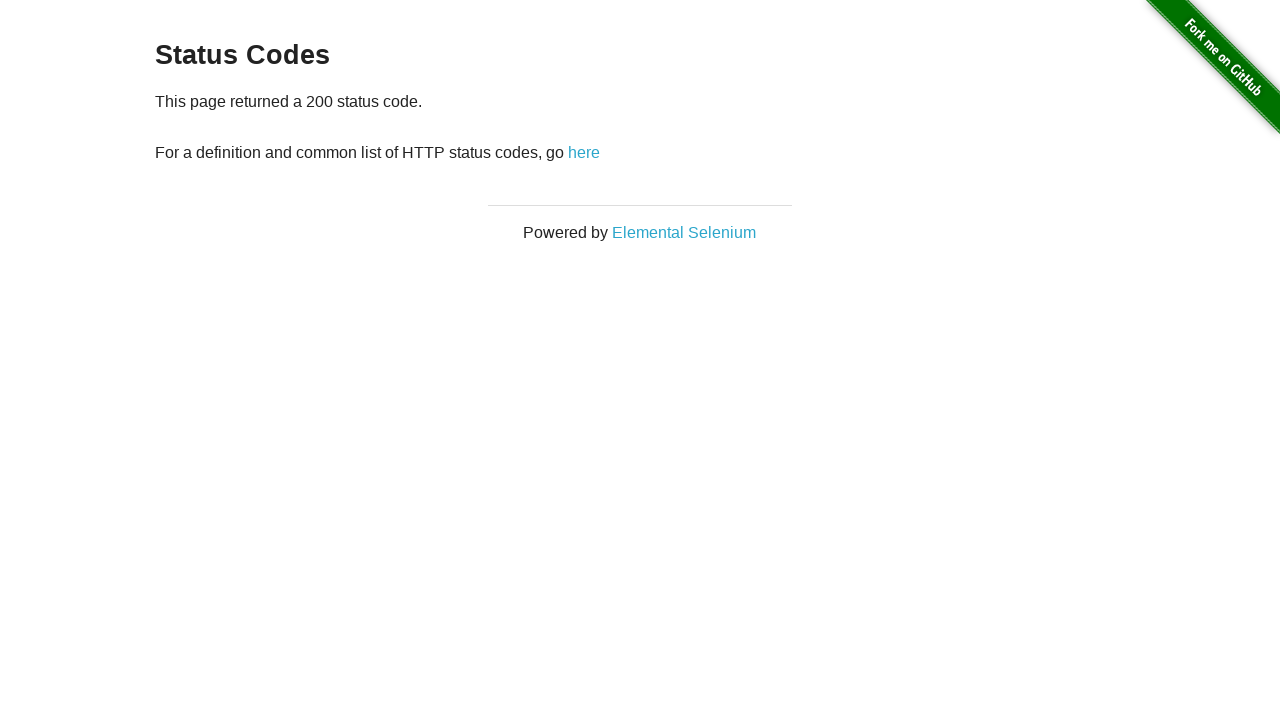

Navigated back to status codes page
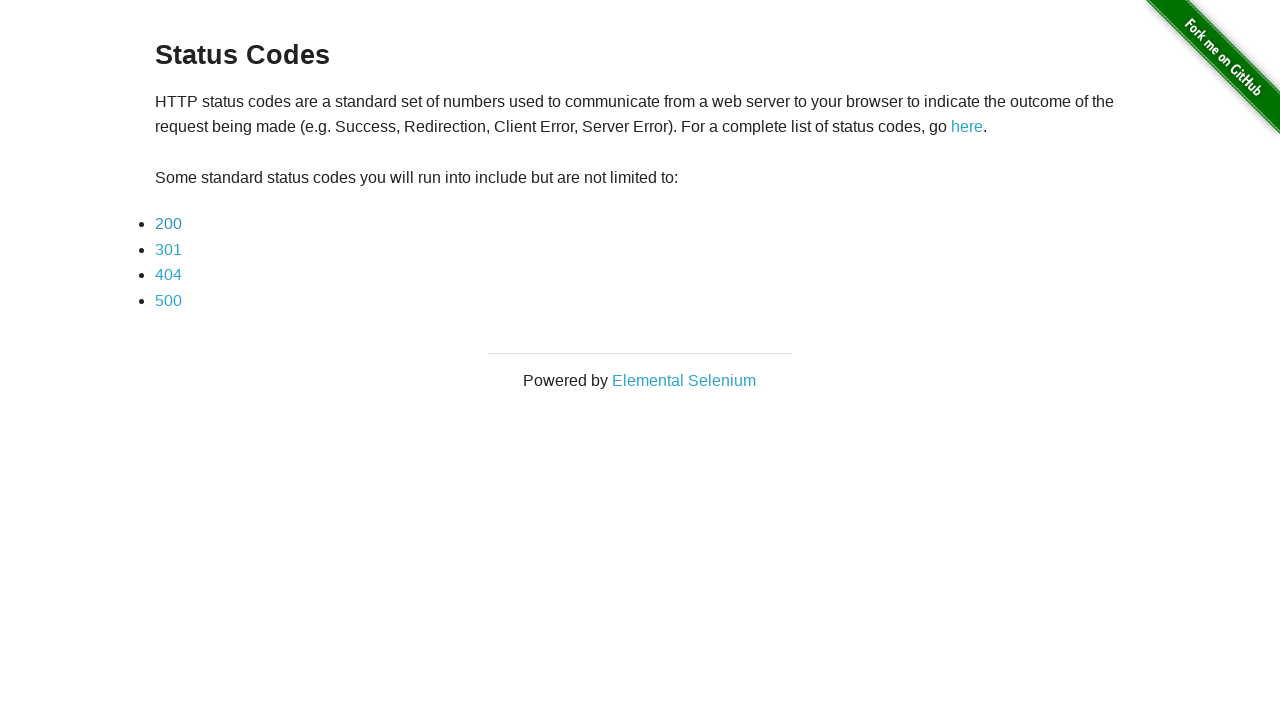

Status codes page reloaded after going back
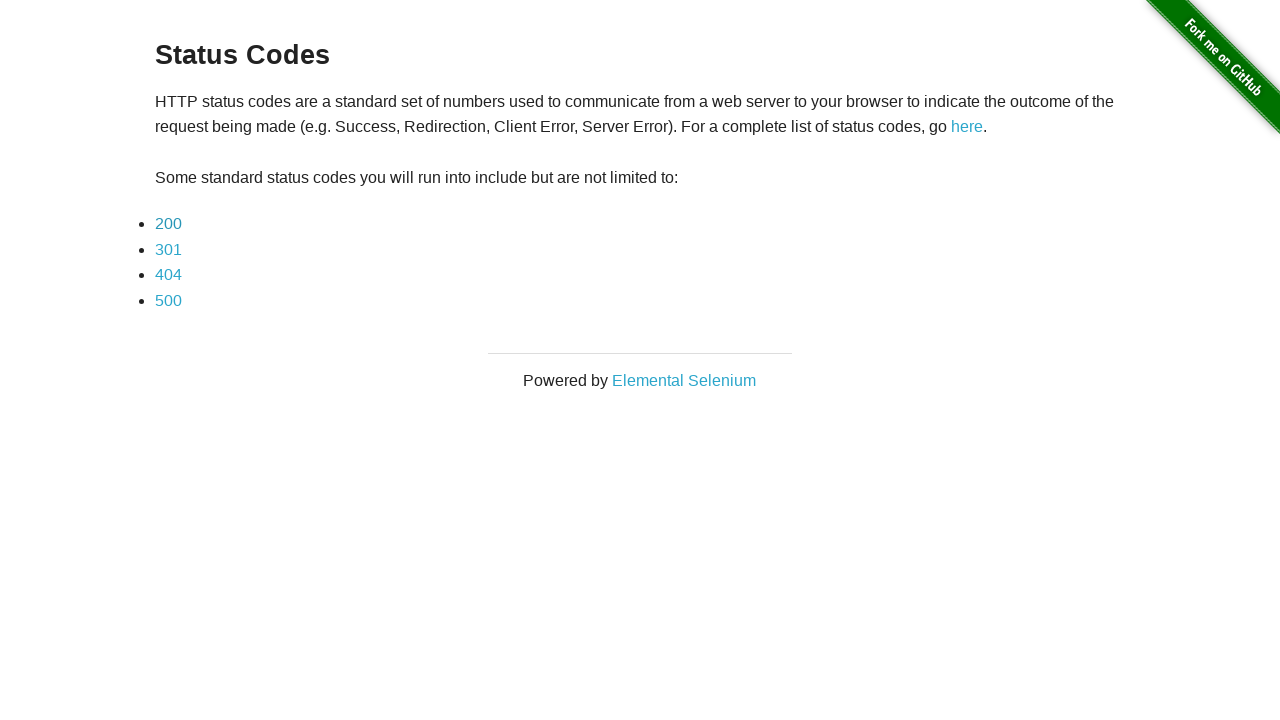

Clicked 301 status code link (permanent redirect) at (168, 249) on xpath=//a[.='301']
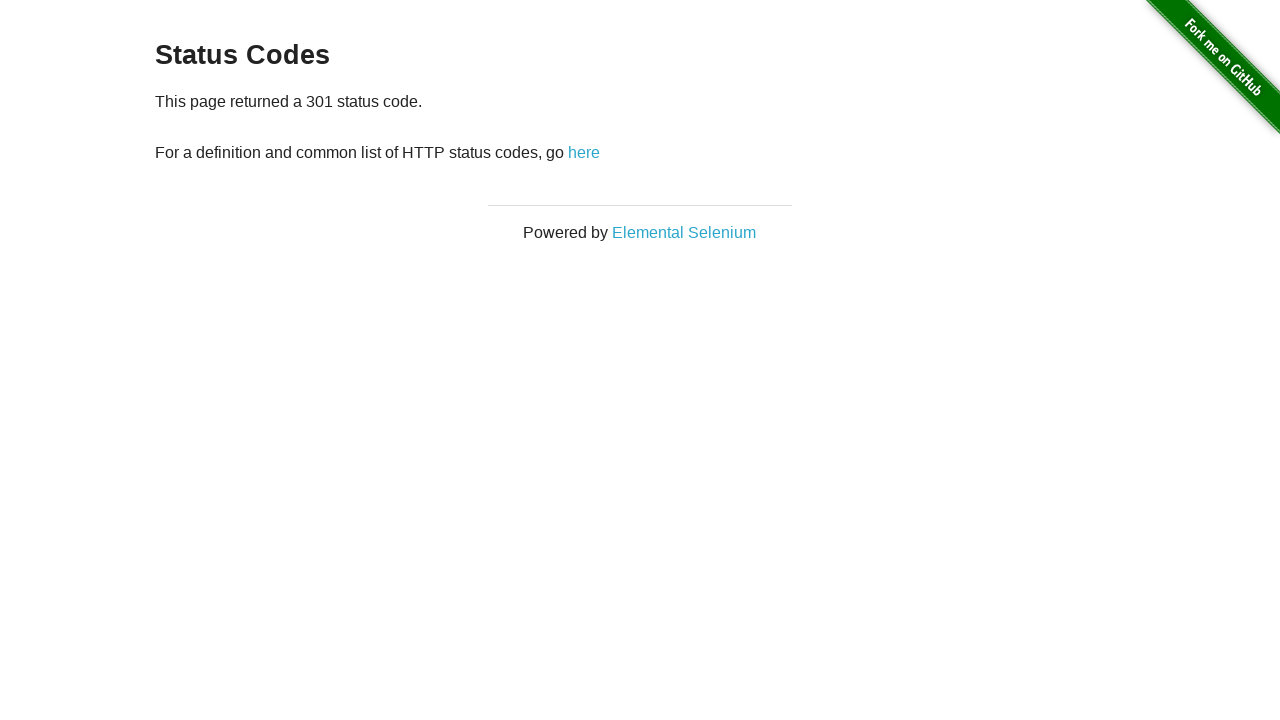

HTTP 301 redirect response page loaded
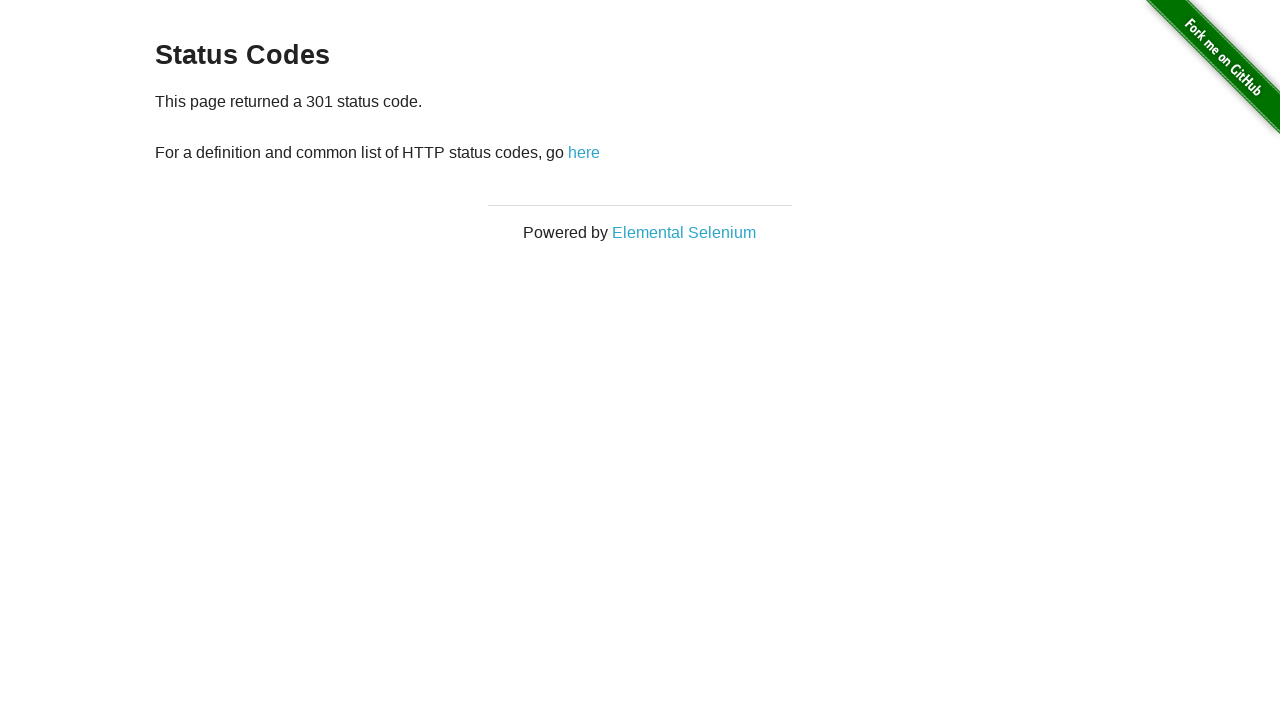

Navigated back to status codes page
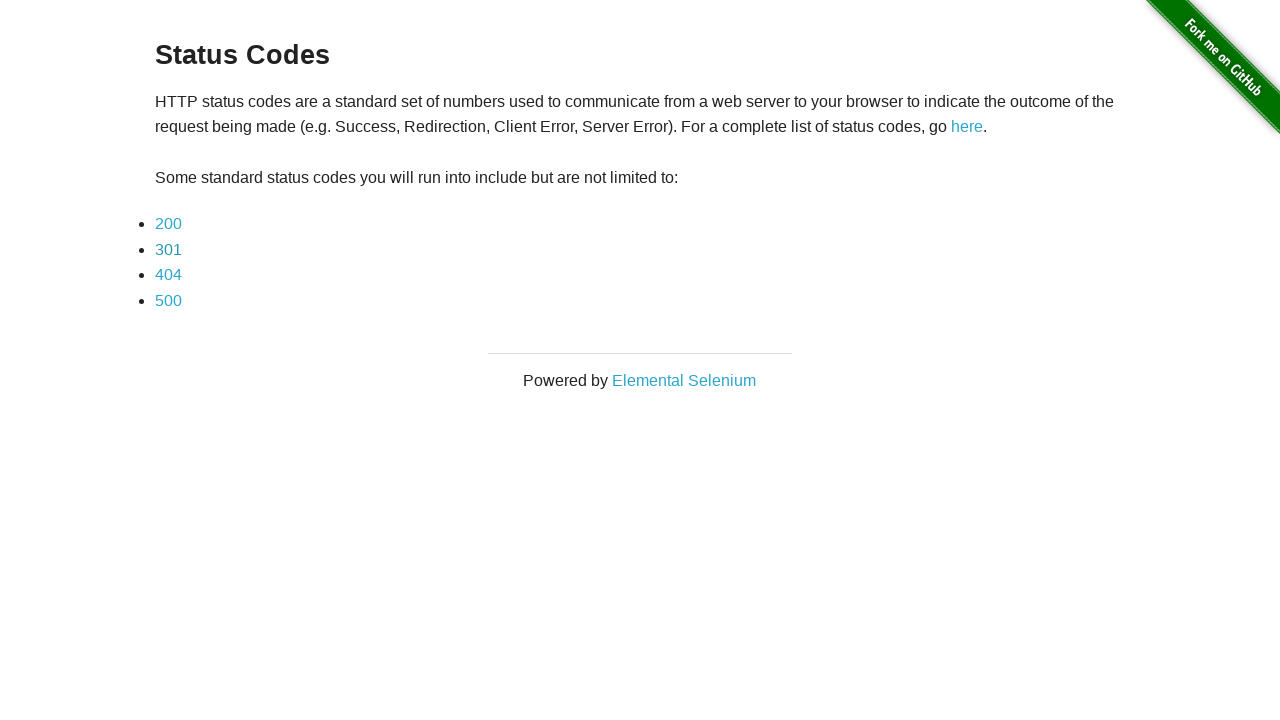

Status codes page reloaded after going back
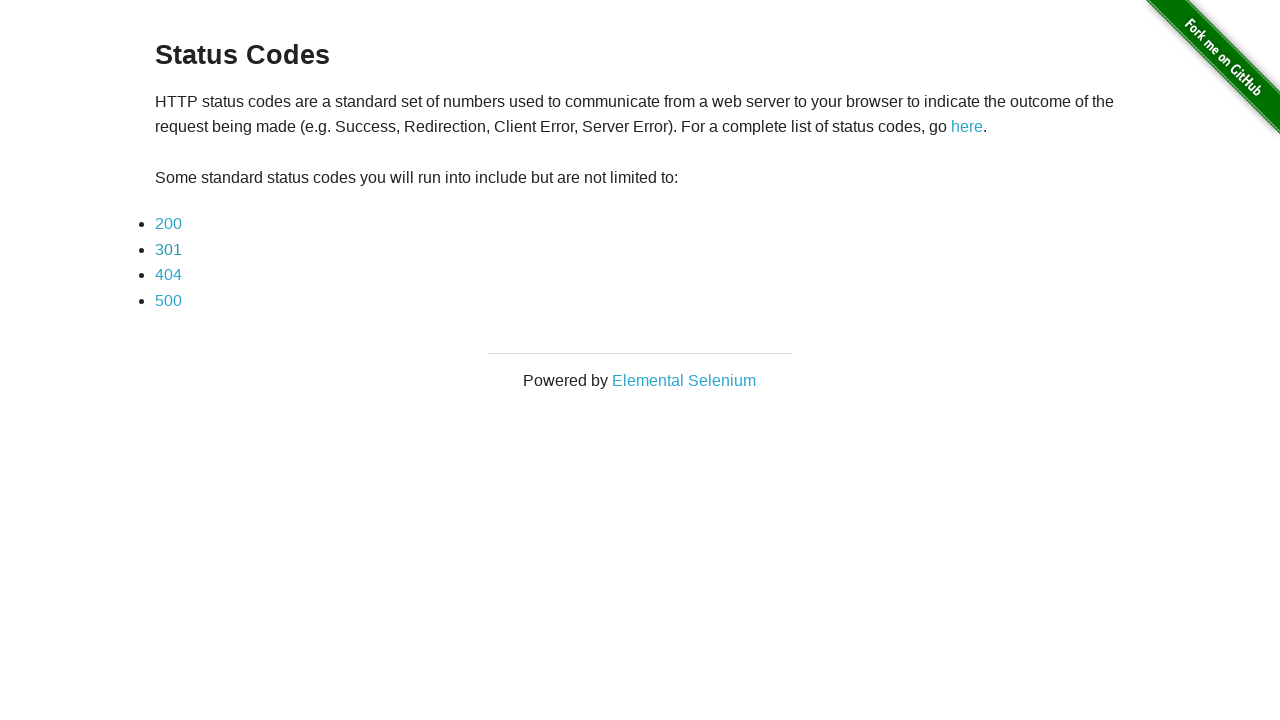

Clicked 404 status code link (not found) at (168, 275) on xpath=//a[.='404']
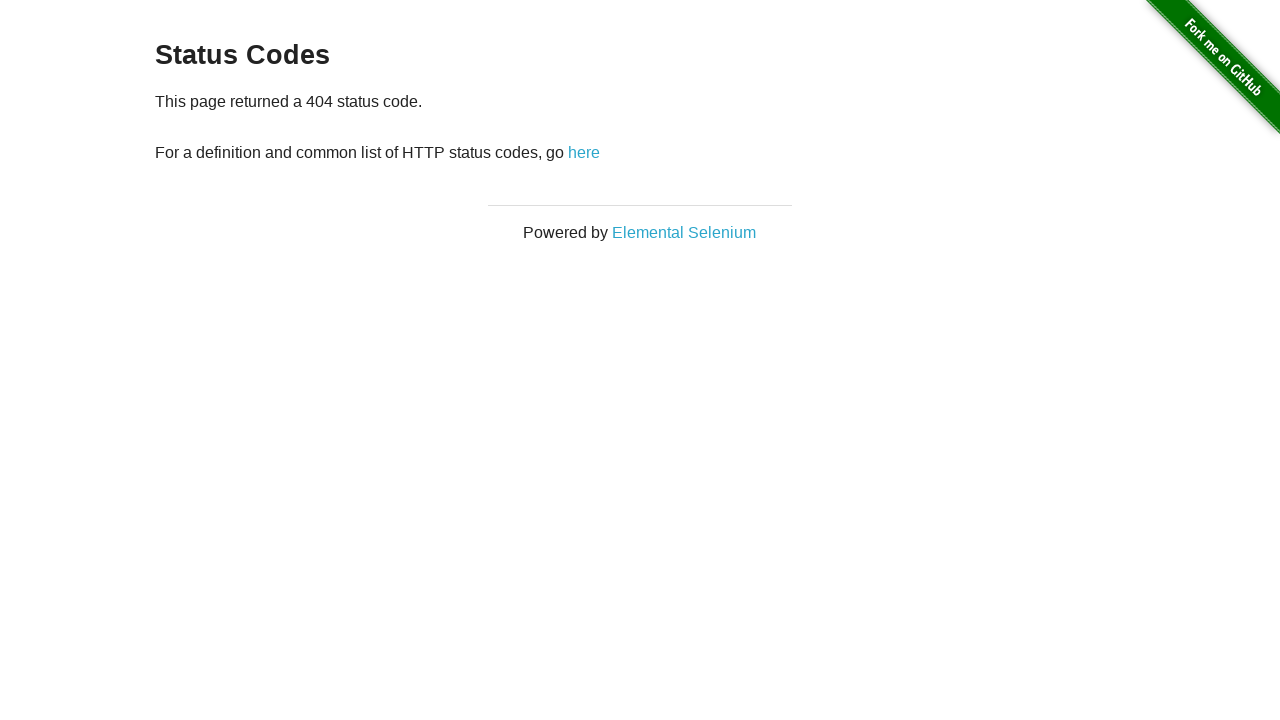

HTTP 404 not found response page loaded
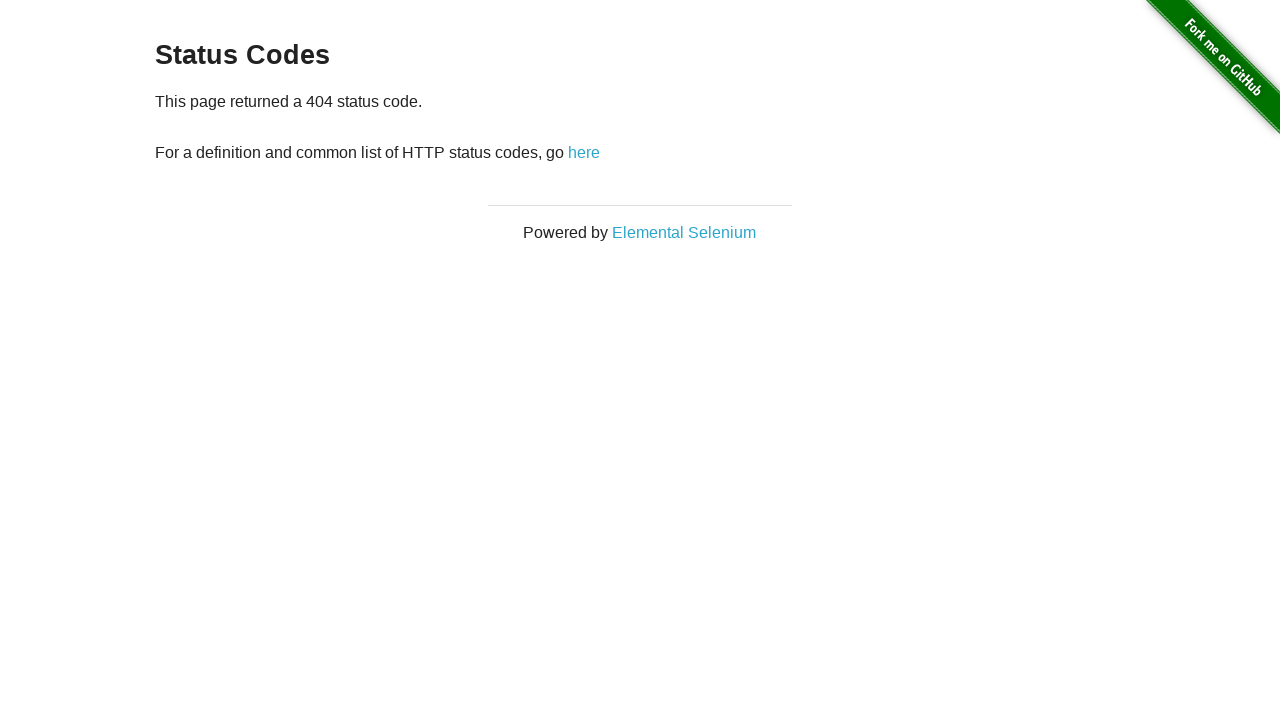

Navigated back to status codes page
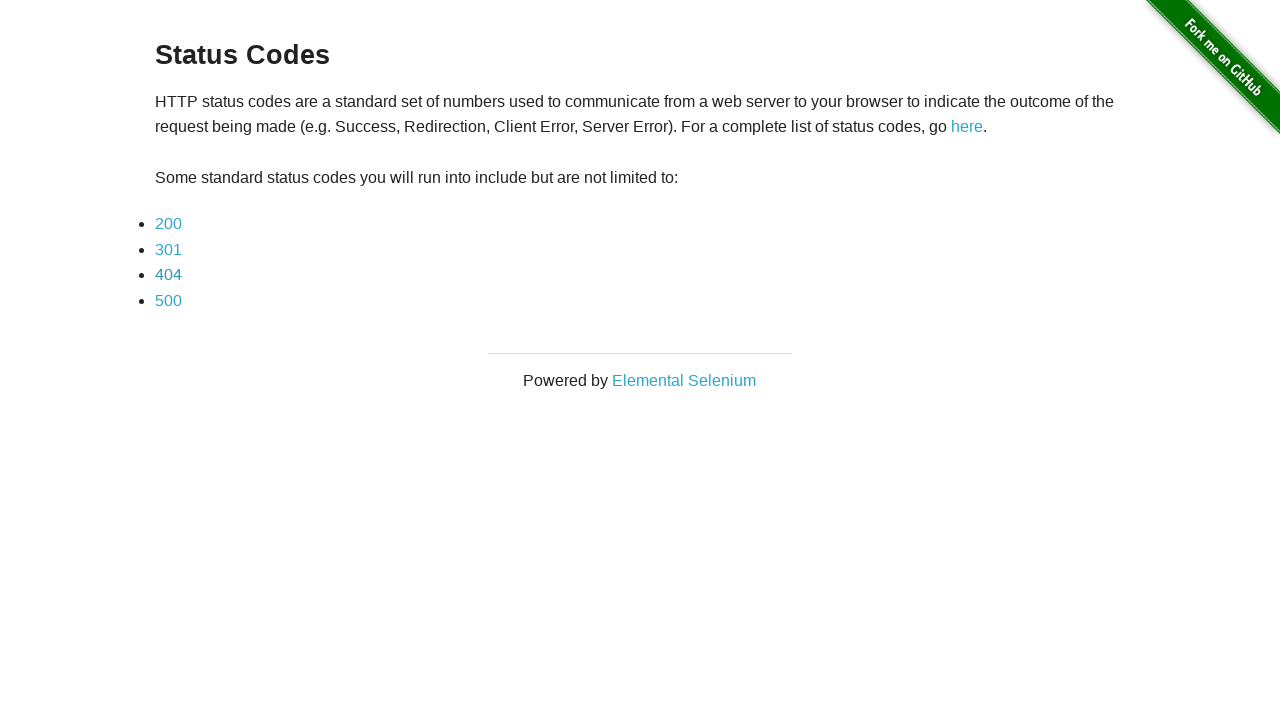

Status codes page reloaded after going back
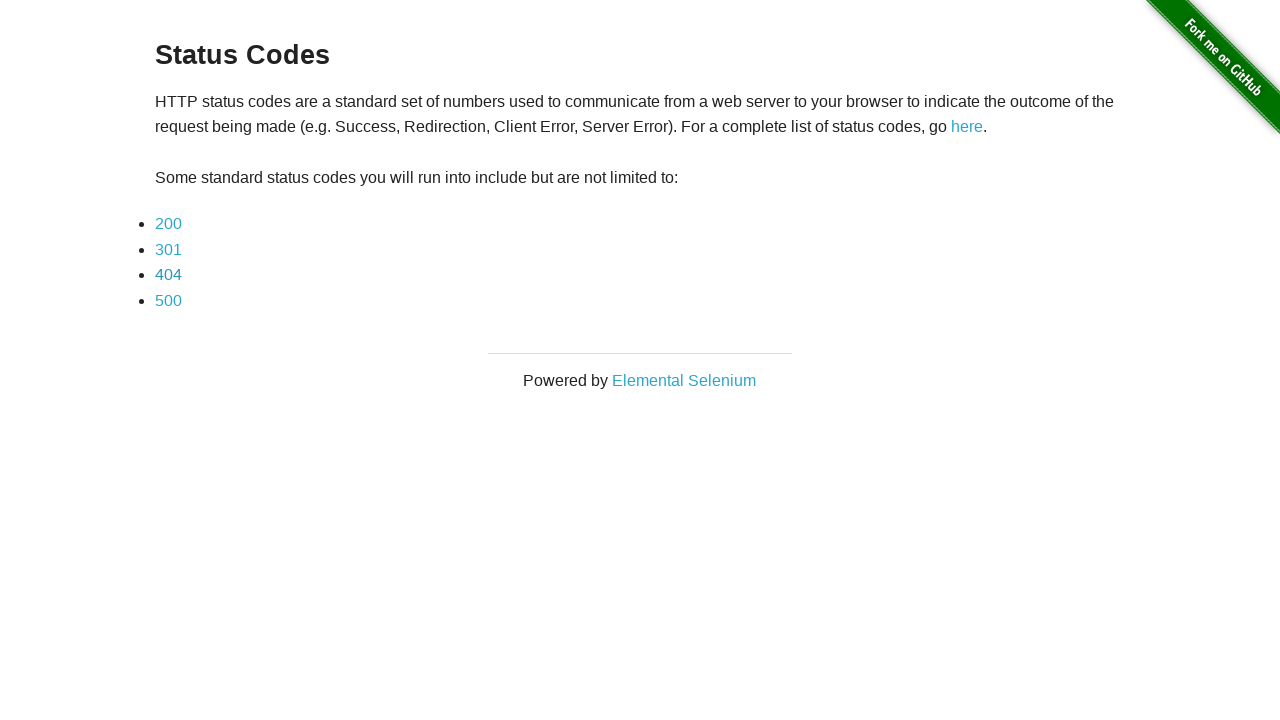

Clicked 500 status code link (server error) at (168, 300) on xpath=//a[.='500']
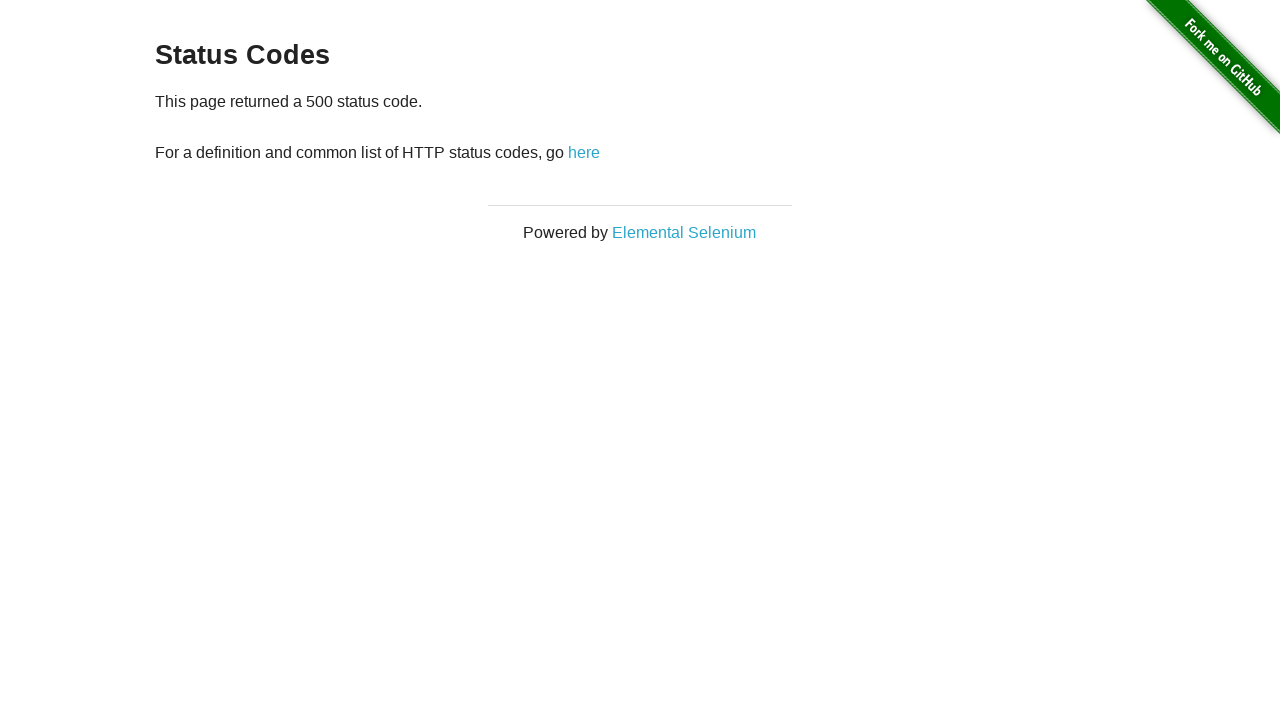

HTTP 500 server error response page loaded
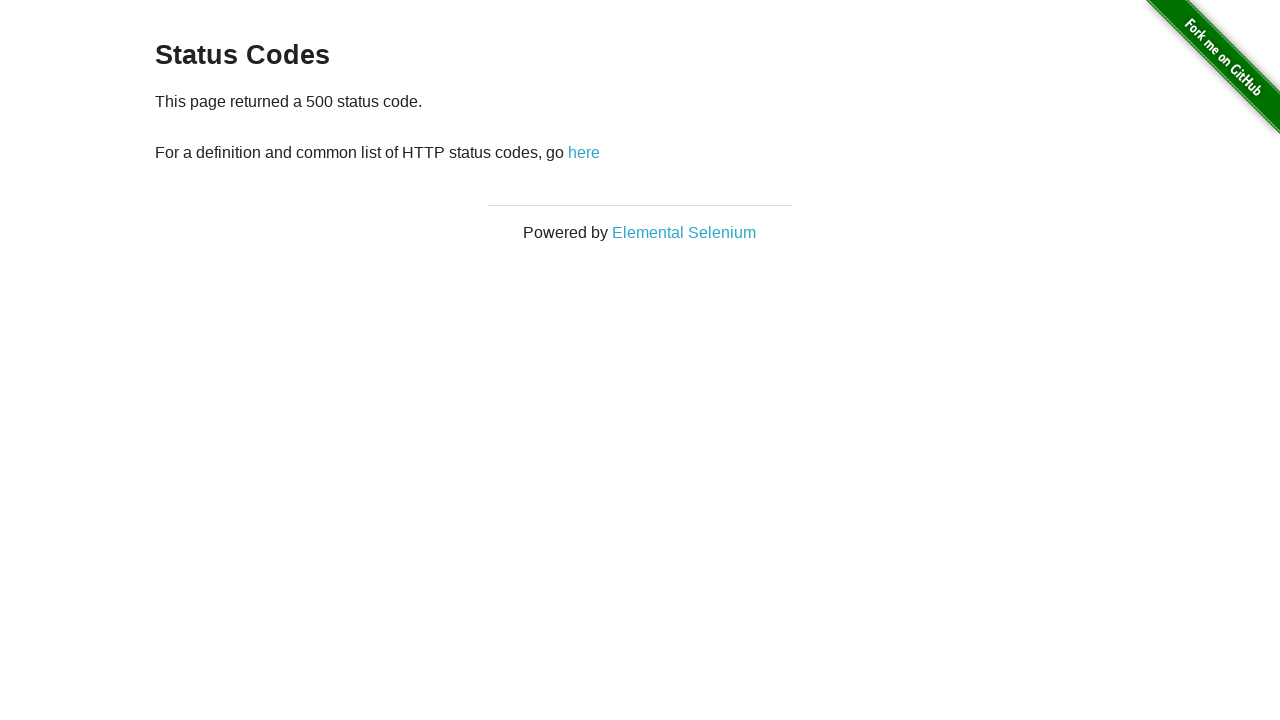

Navigated back to status codes page
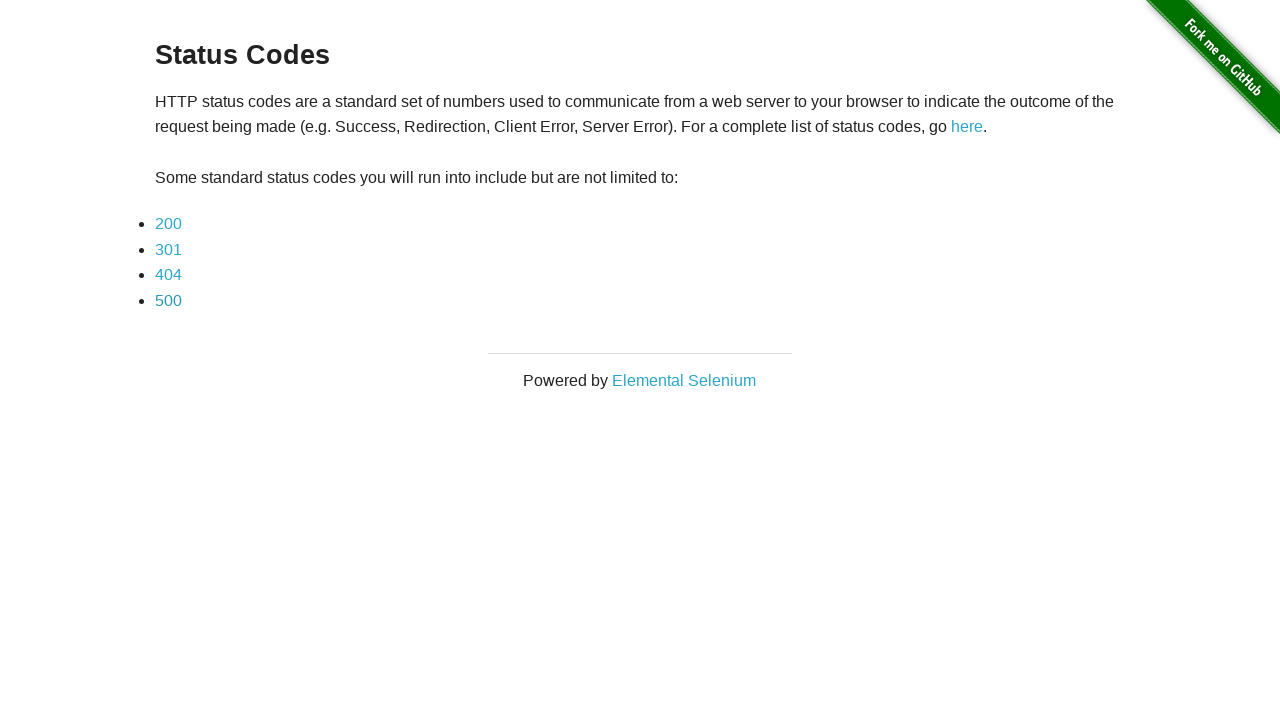

Status codes page reloaded after final back navigation
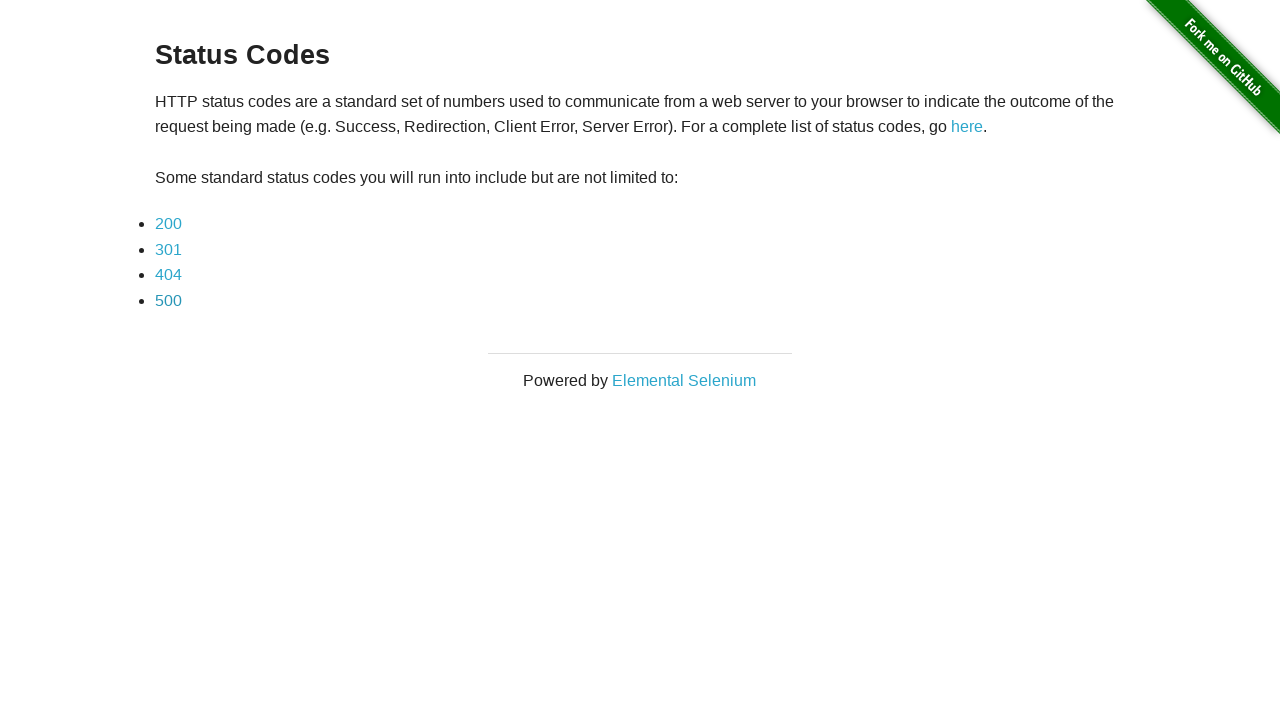

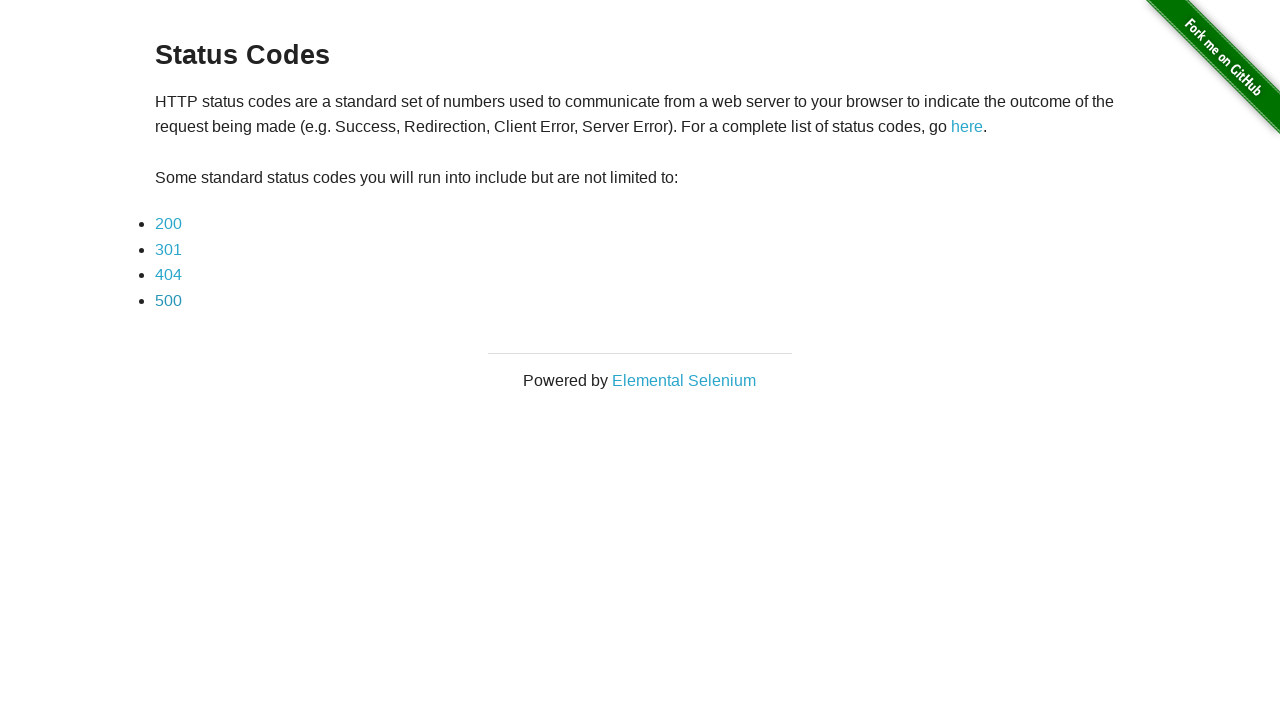